Tests passenger selection dropdown functionality by clicking to open the passenger info section, incrementing adult passengers twice, and closing the dropdown

Starting URL: https://rahulshettyacademy.com/dropdownsPractise/

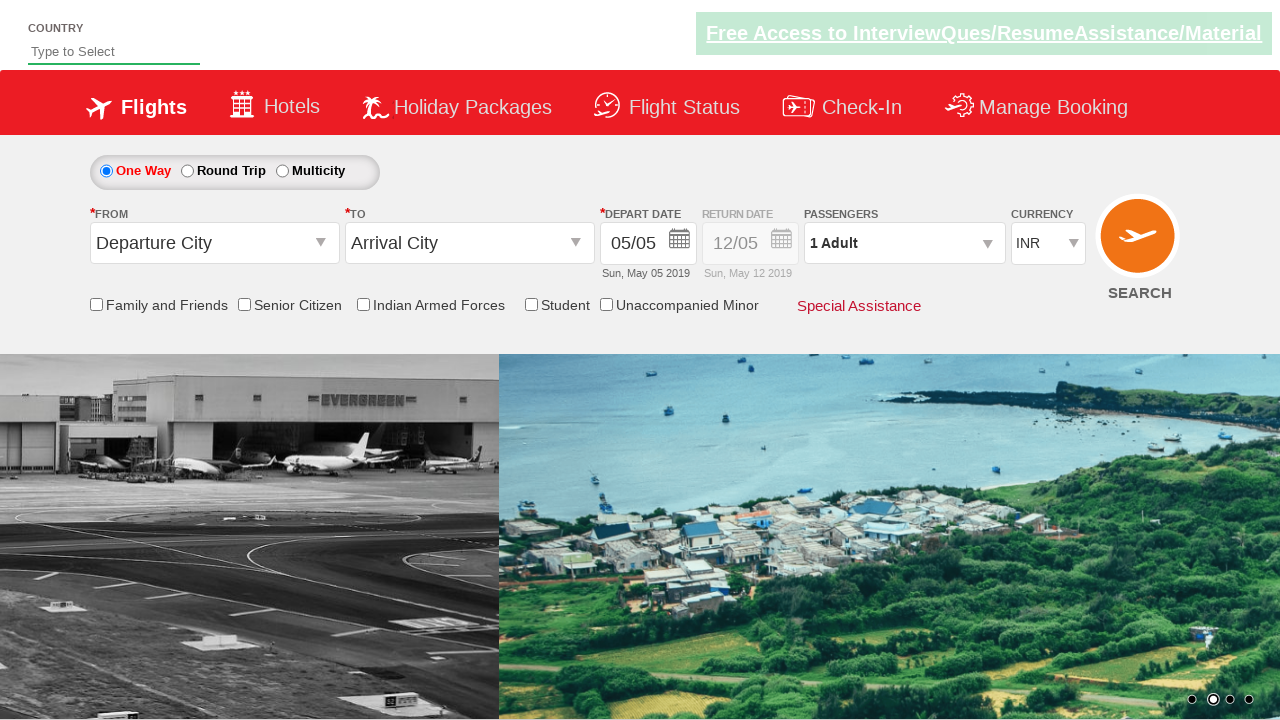

Clicked on passenger info dropdown to open it at (904, 243) on #divpaxinfo
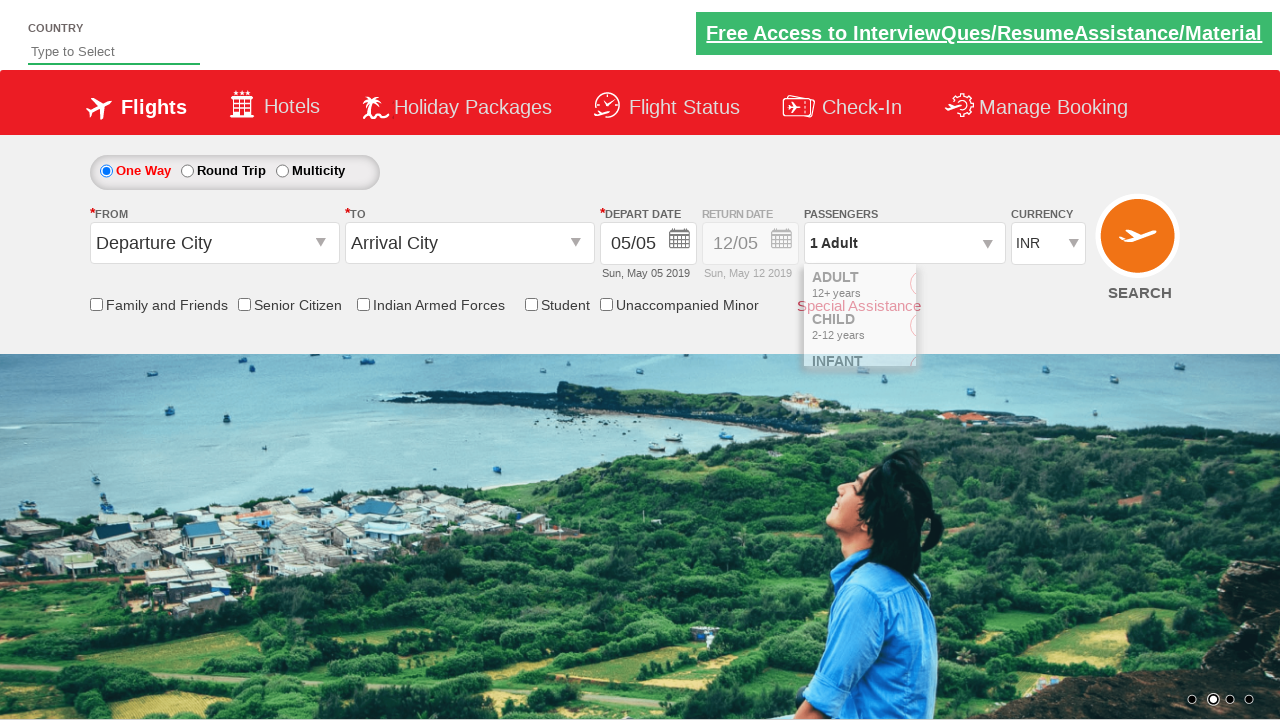

Incremented adult passenger count (first click) at (982, 288) on #hrefIncAdt
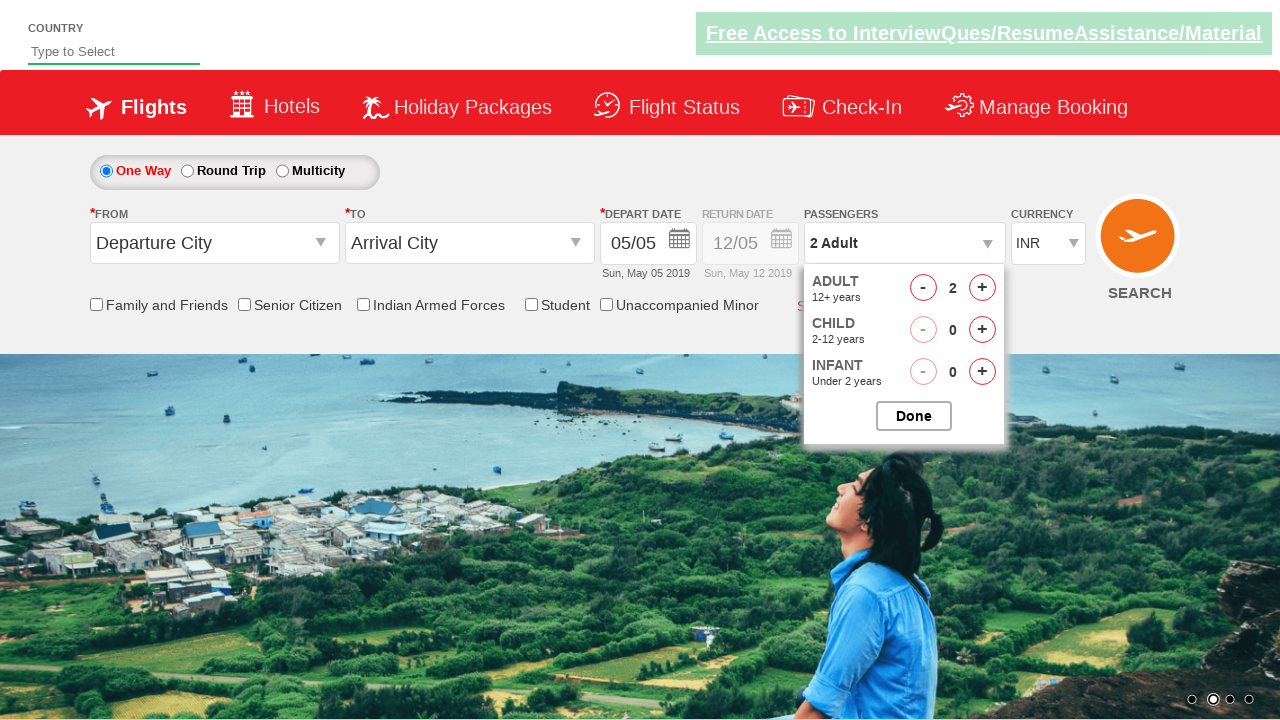

Incremented adult passenger count (second click) at (982, 288) on #hrefIncAdt
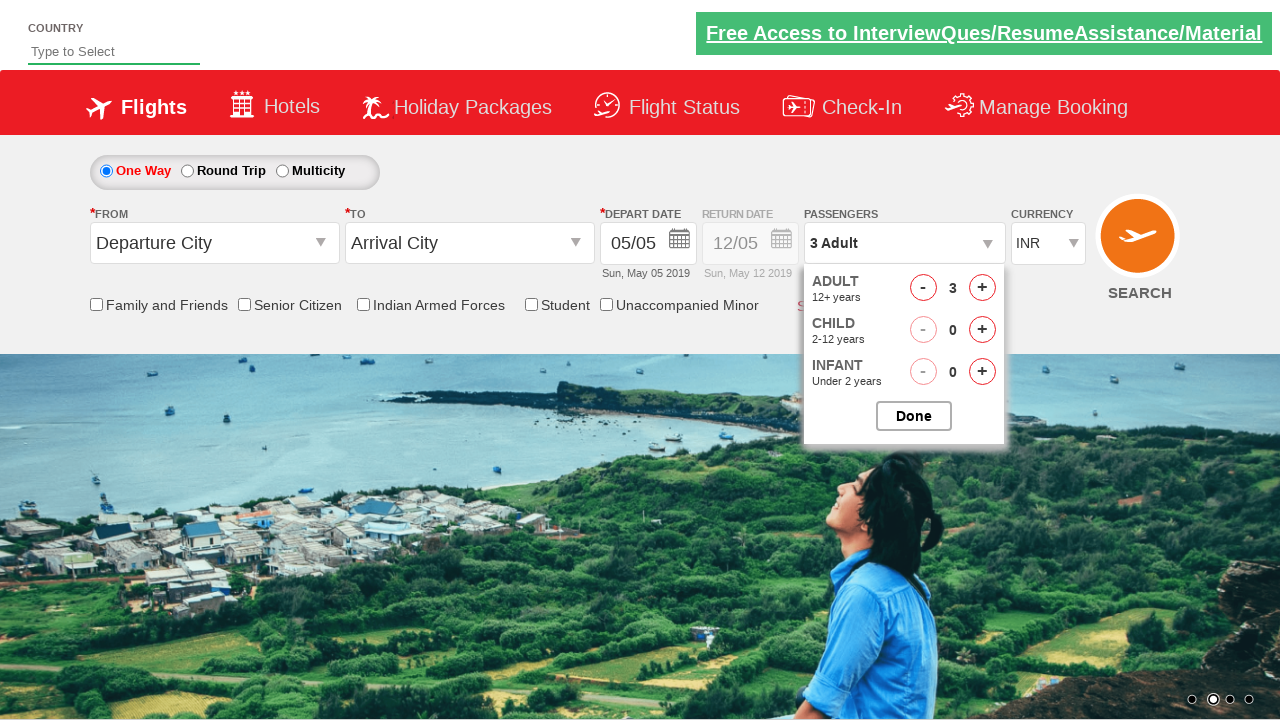

Closed the passenger options dropdown at (914, 416) on #btnclosepaxoption
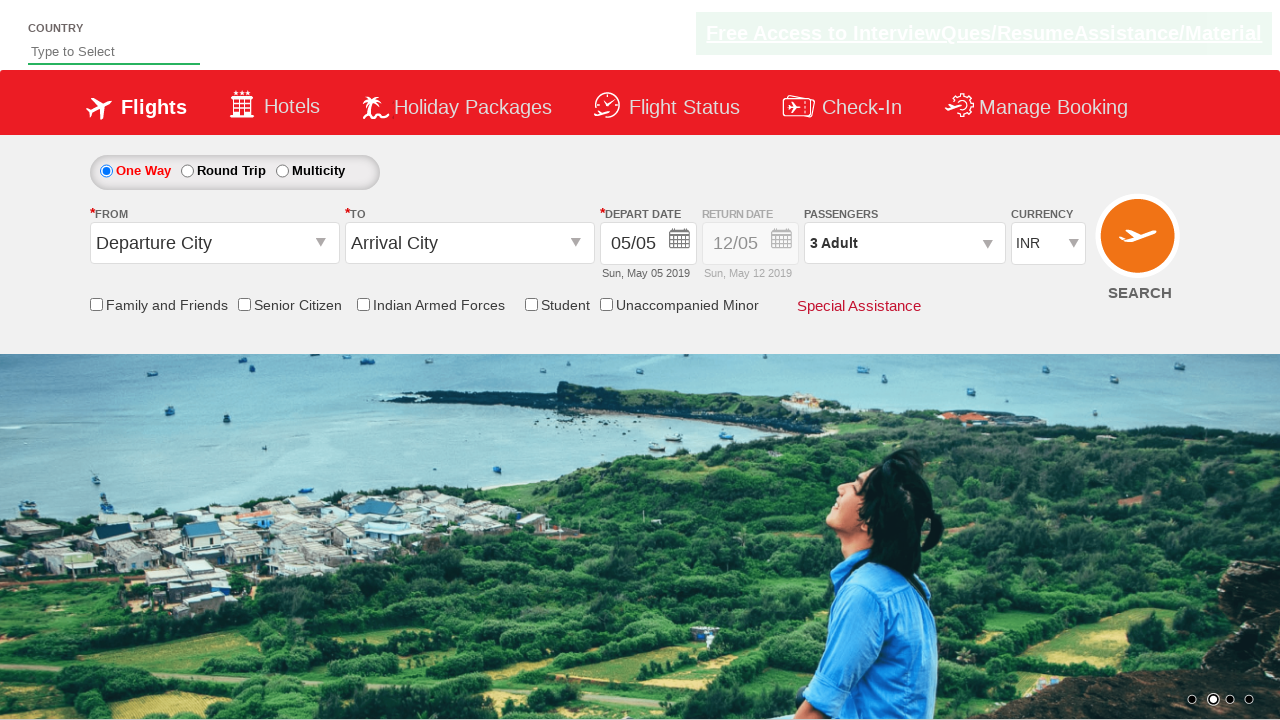

Waited for dropdown to update and verified it's closed
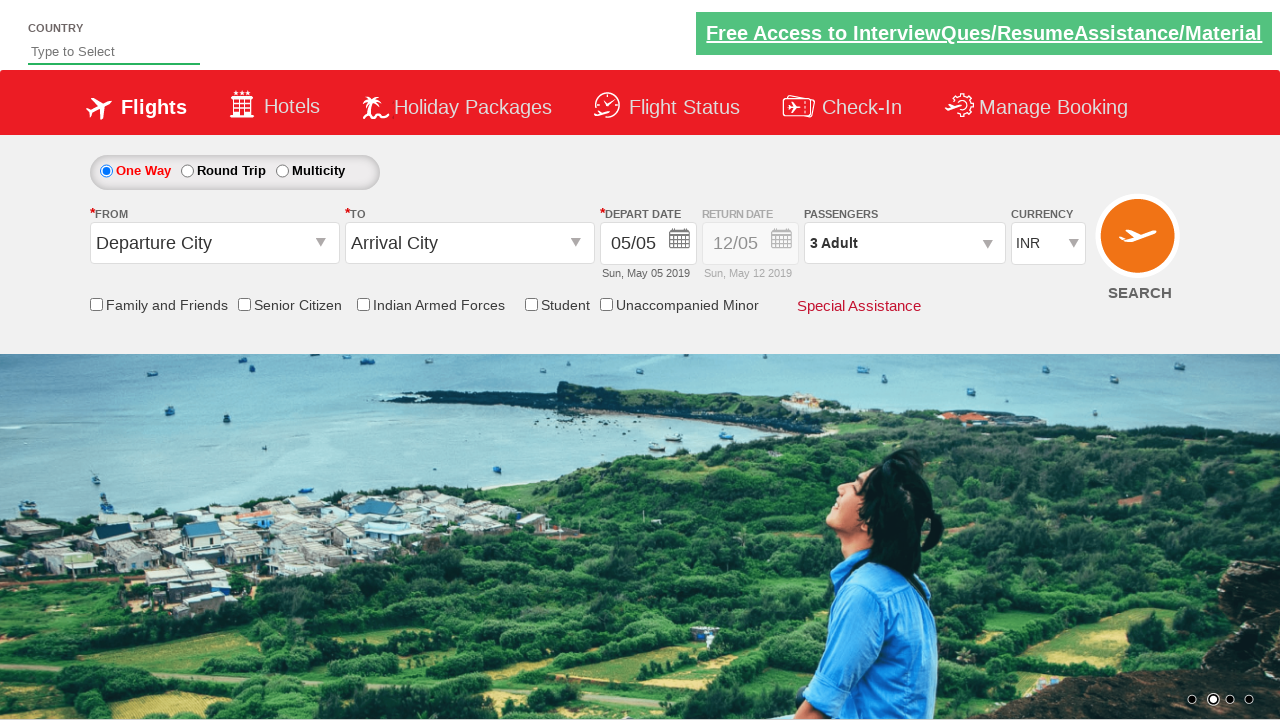

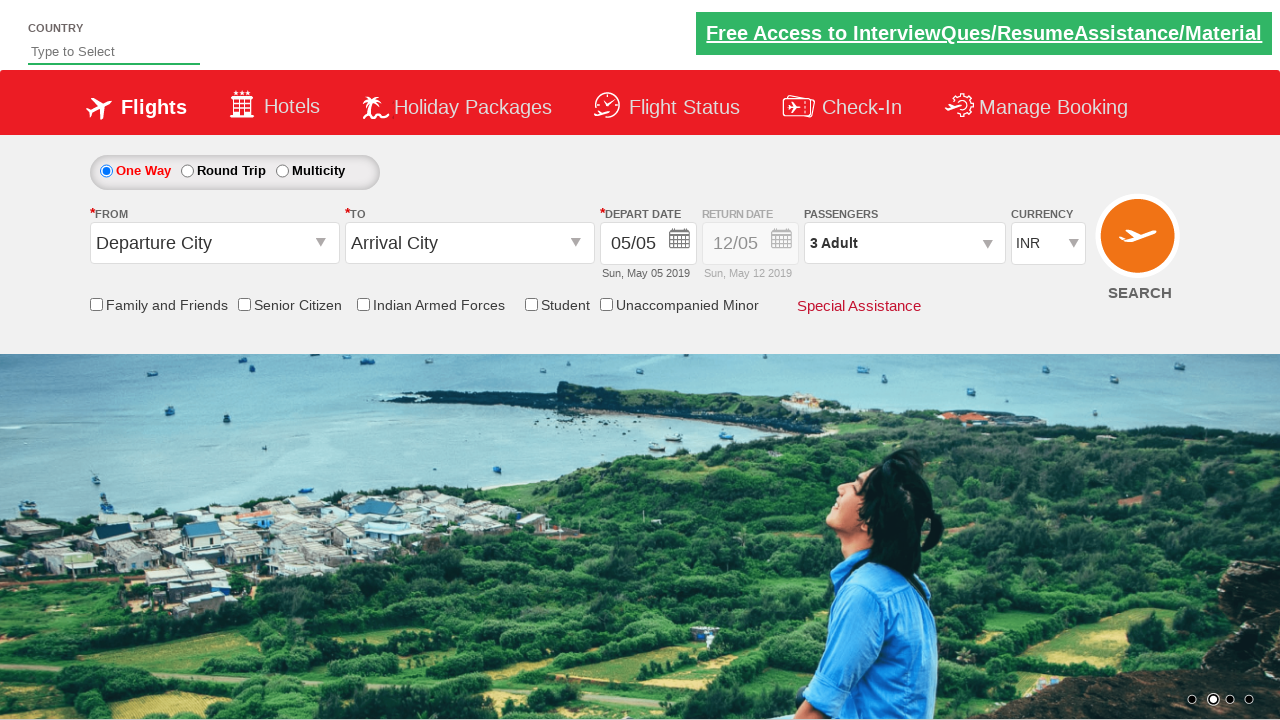